Tests that clicking outside the search bar closes the results dropdown

Starting URL: https://www.freecodecamp.org/learn

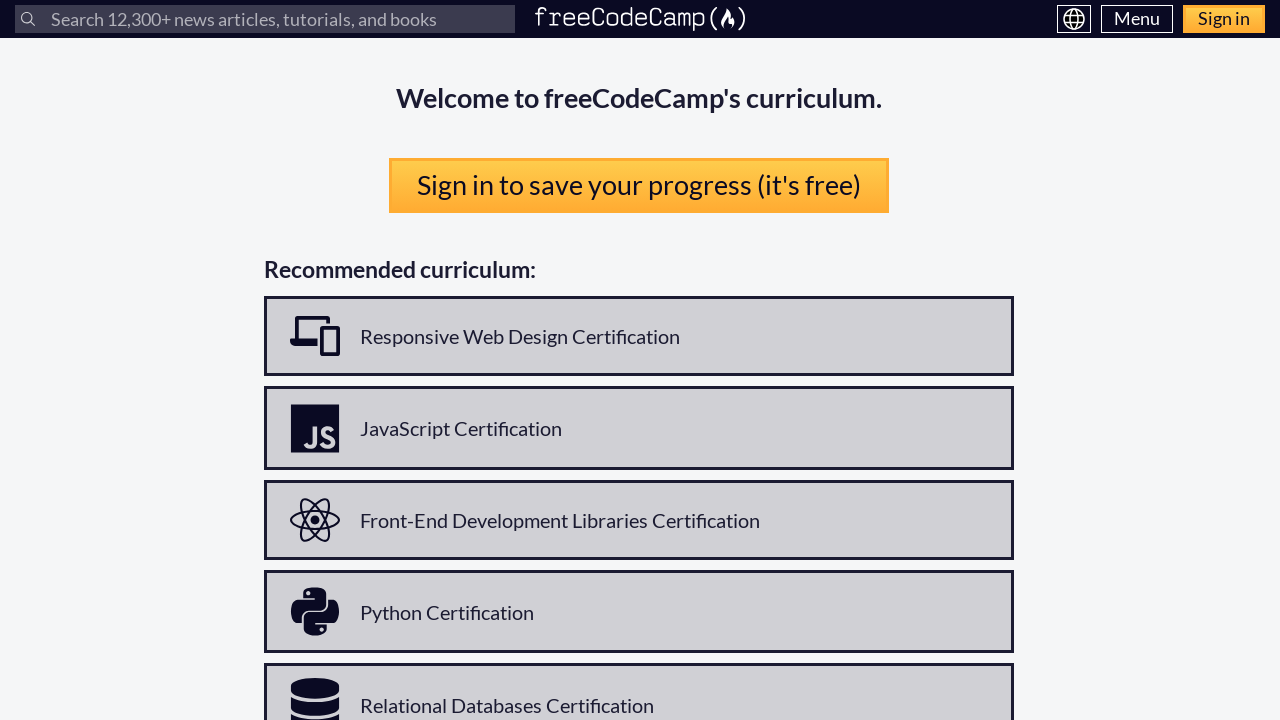

Waited for search input field to be available
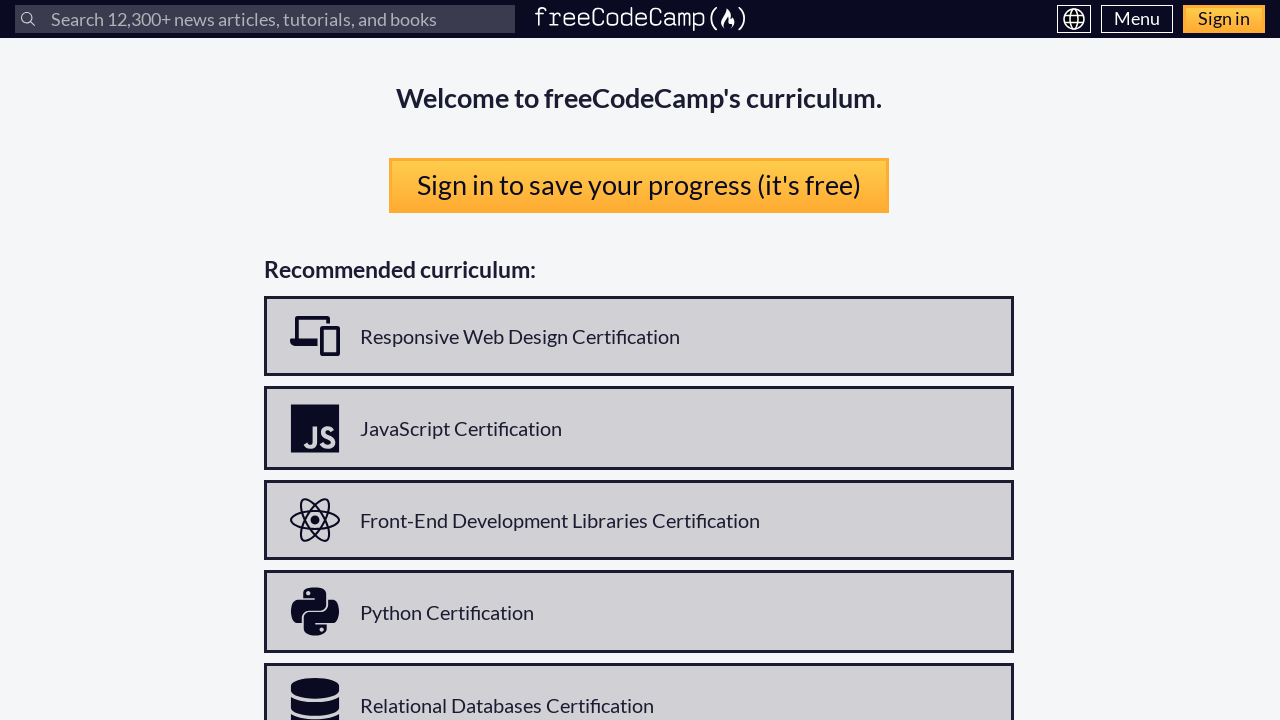

Filled search input with 'test' on internal:label="Search"s
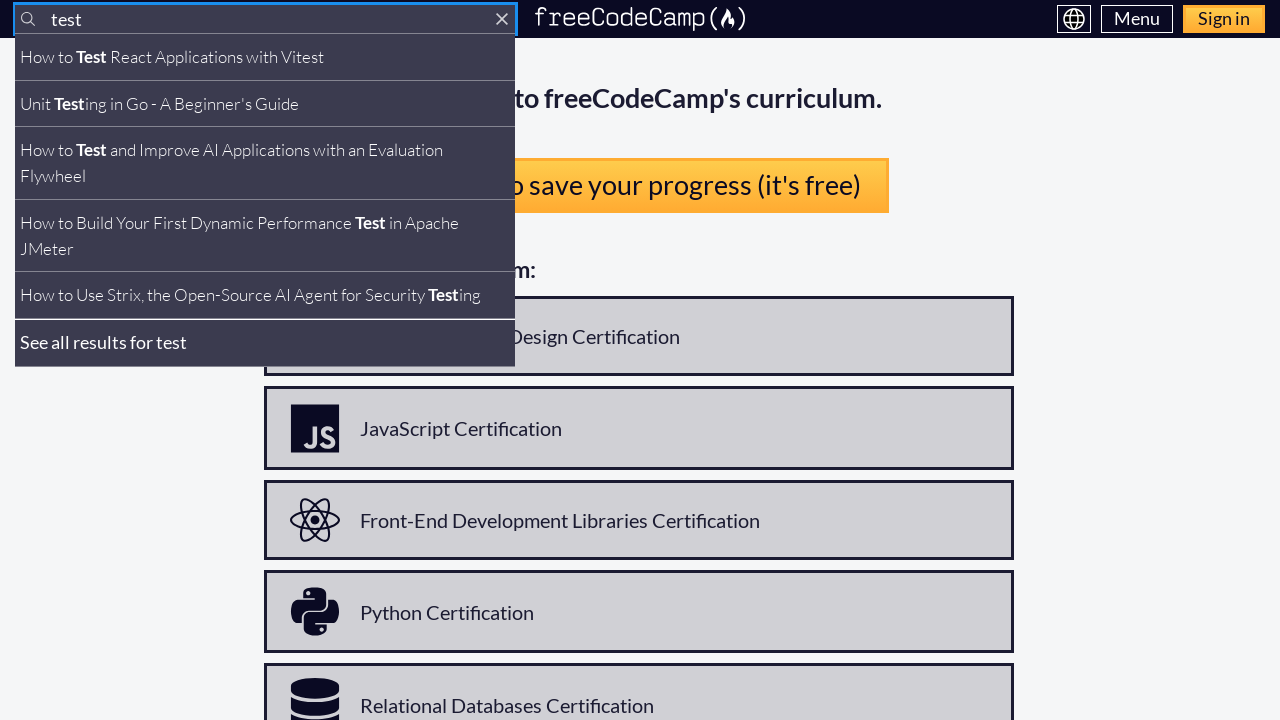

Search results dropdown appeared
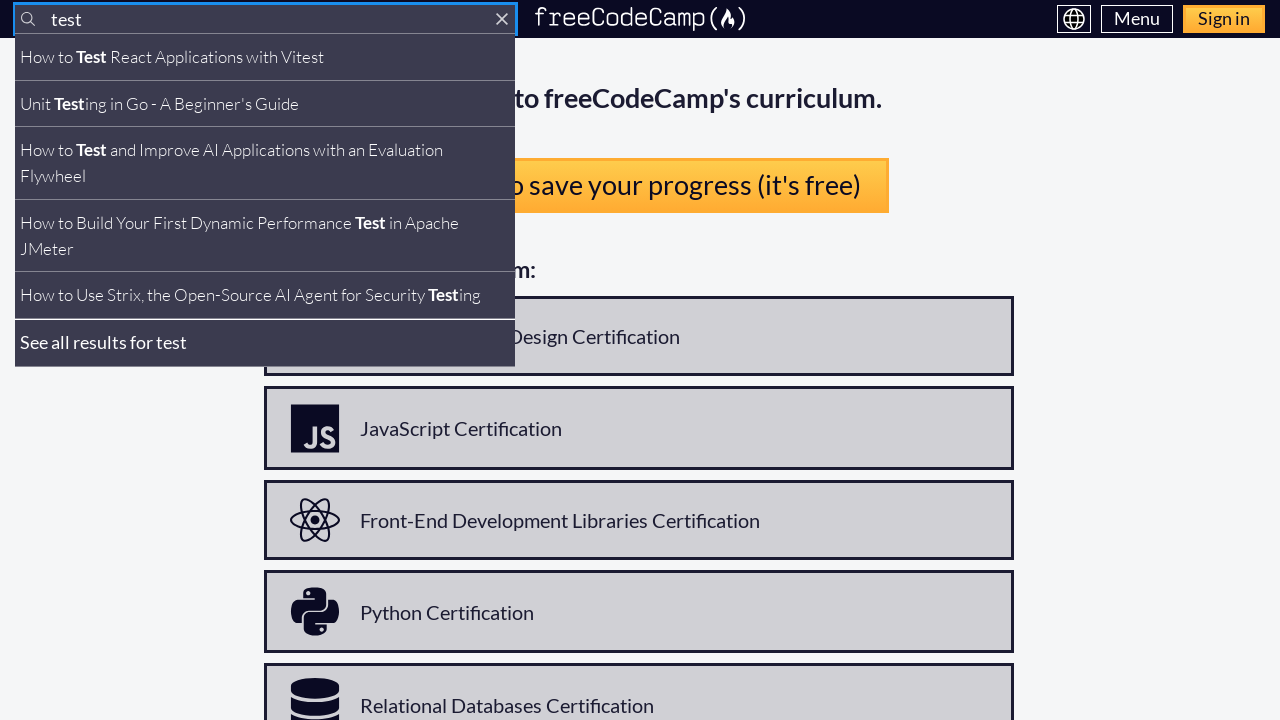

Clicked on primary navigation to close dropdown at (640, 19) on internal:role=navigation[name="primary"i]
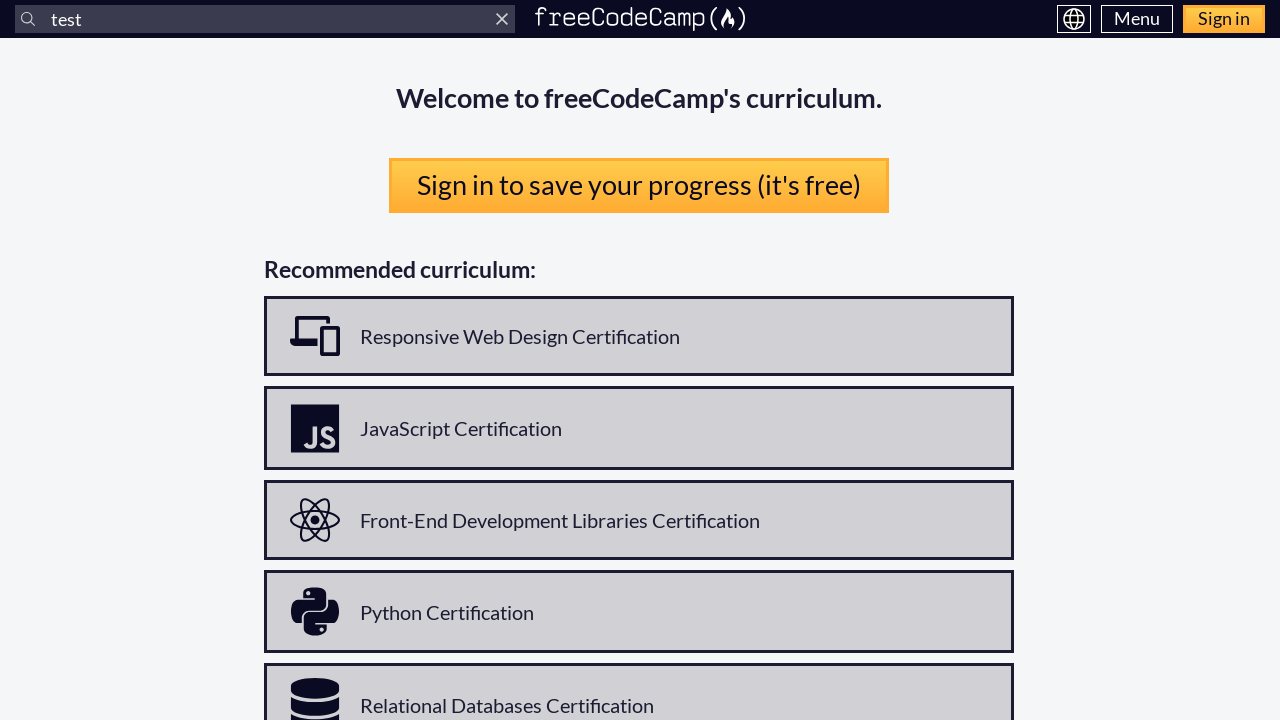

Verified that search results dropdown is hidden
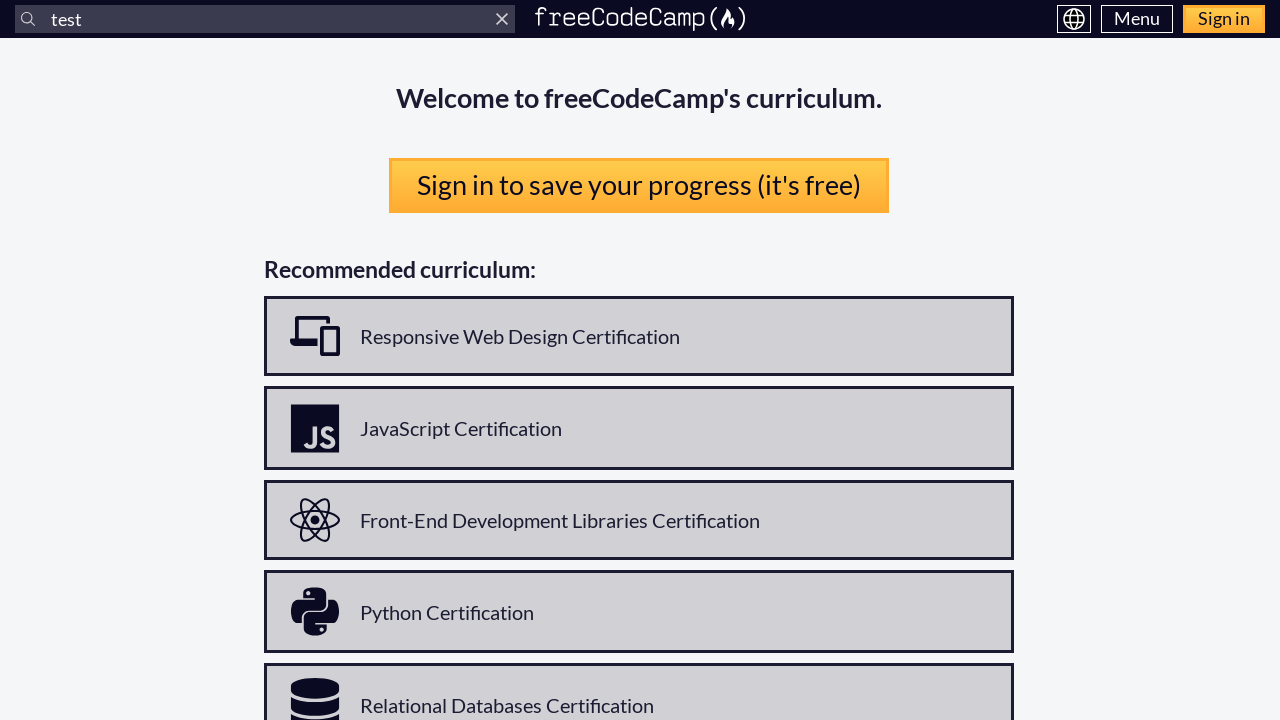

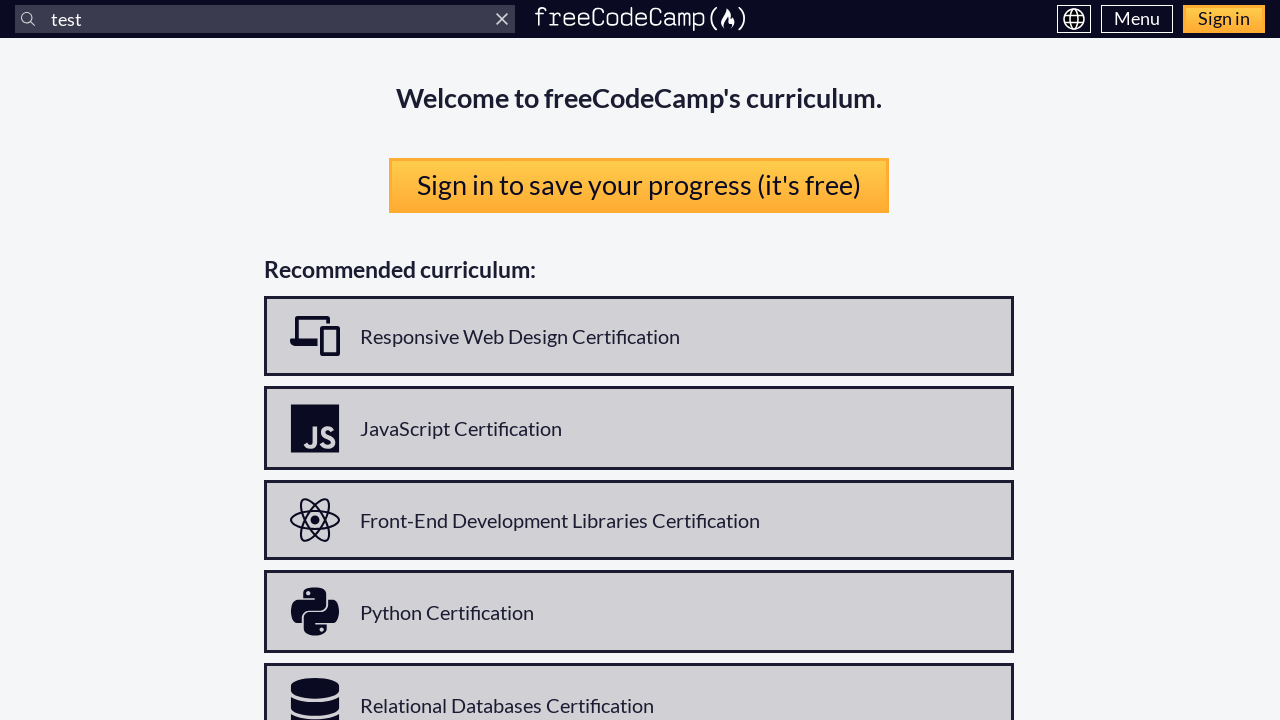